Tests the HTML forms demo on W3Schools by filling in the first name field and submitting the form

Starting URL: https://www.w3schools.com/html/html_forms.asp

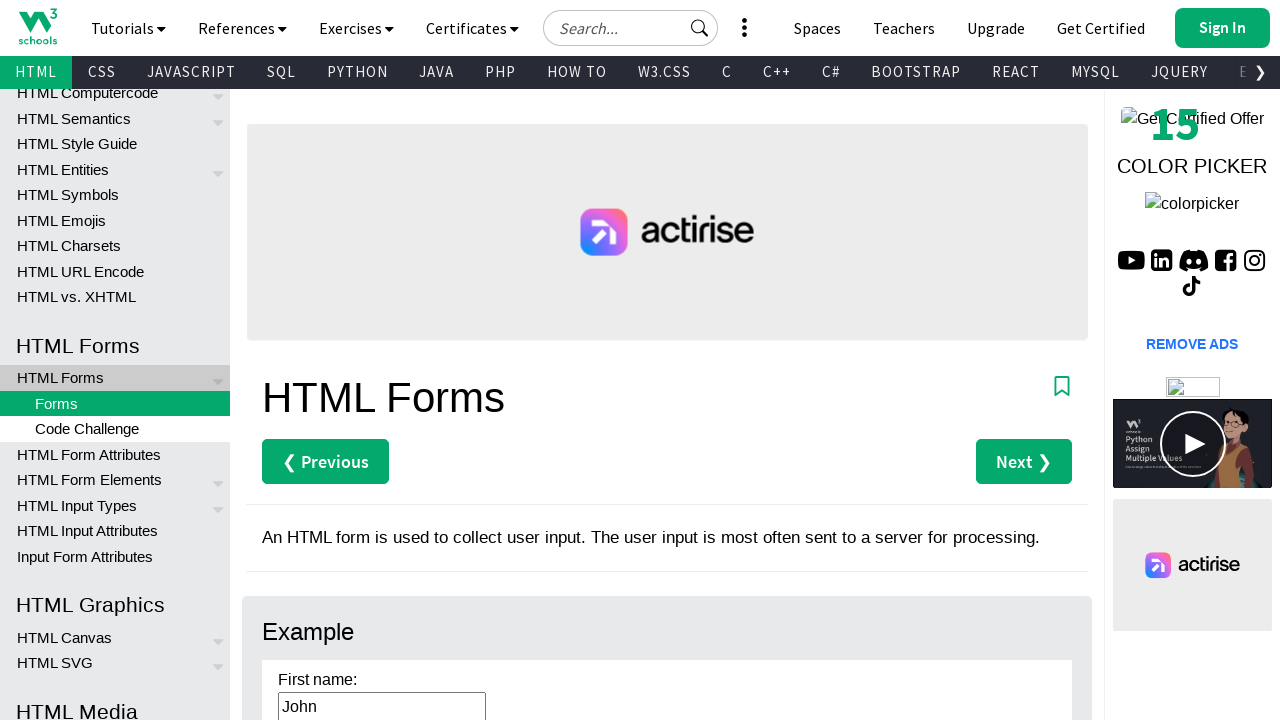

Filled first name field with 'Zophie' on #fname
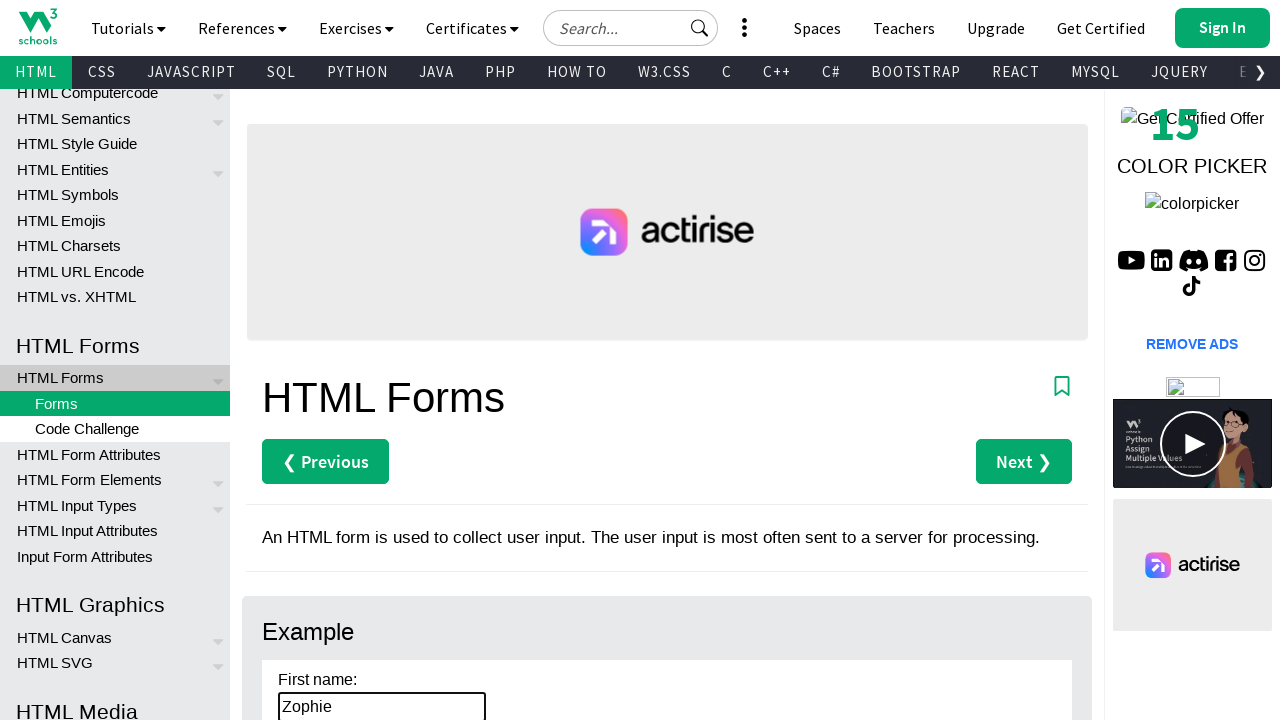

Pressed Enter to submit the form on #fname
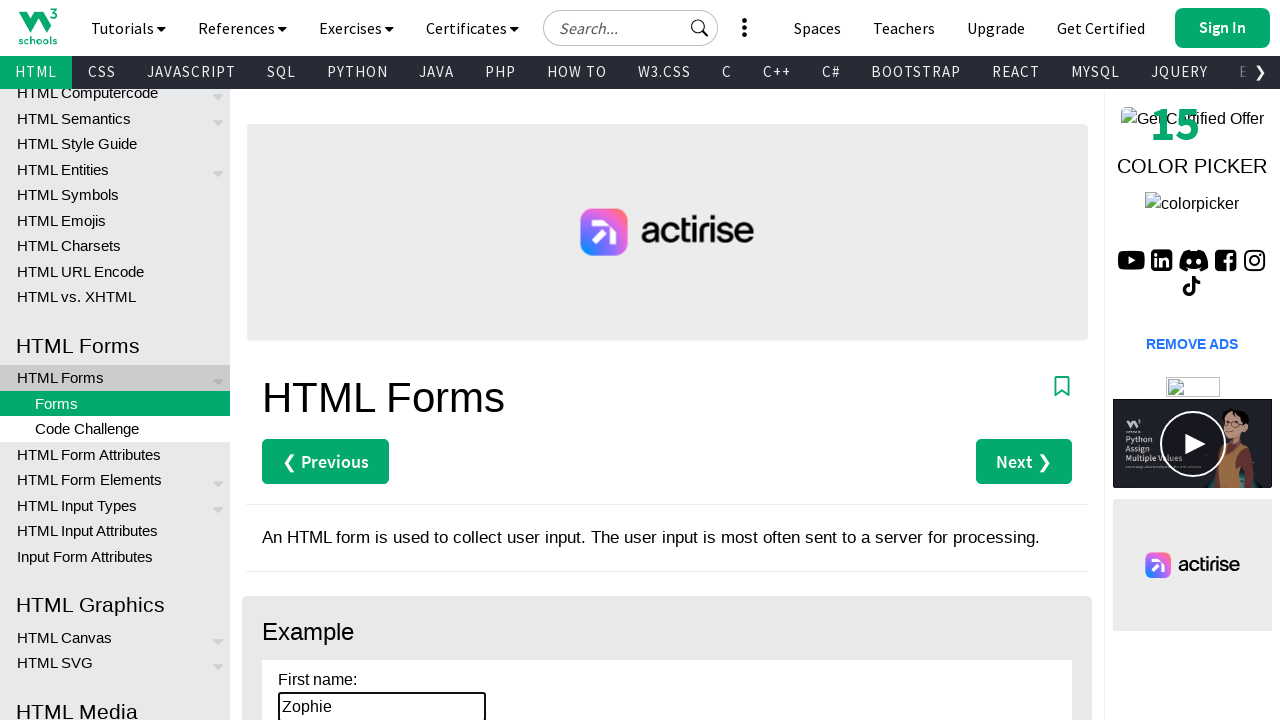

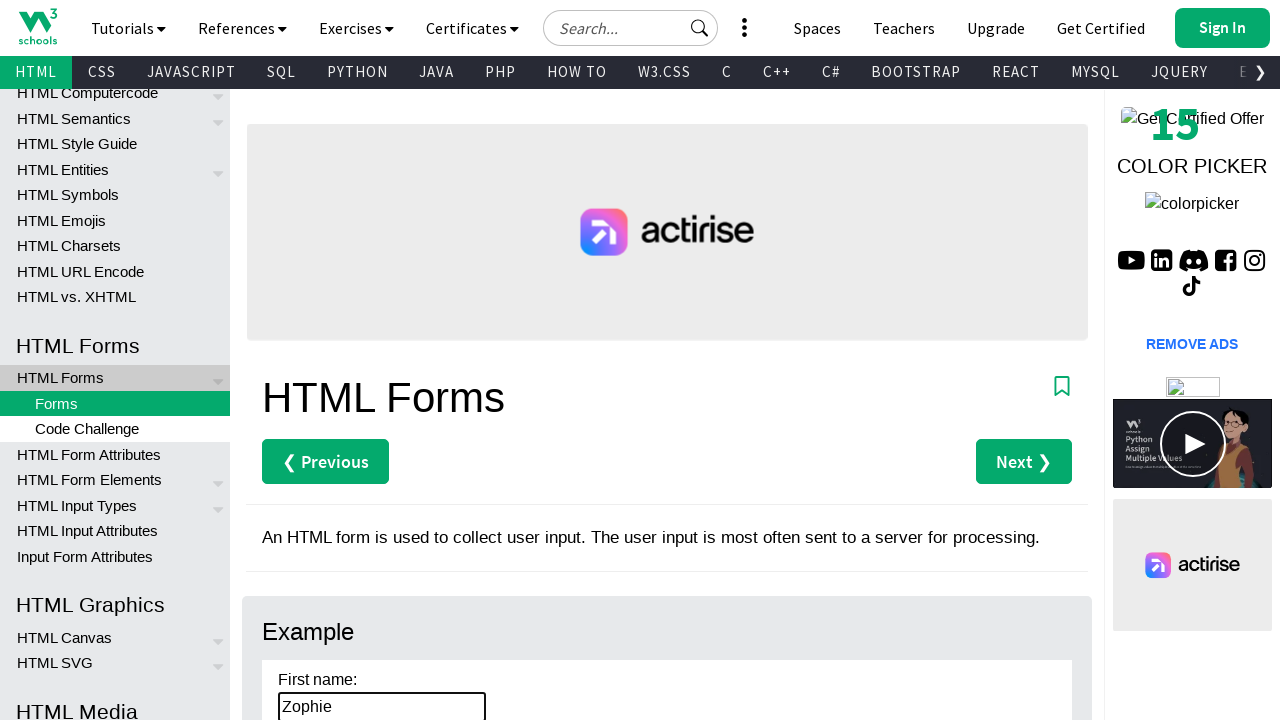